Tests handling of JavaScript popup dialogs (alert, confirm, and prompt) by clicking buttons that trigger each type of dialog and interacting with them - accepting alerts, dismissing confirms, and entering text into prompts.

Starting URL: http://the-internet.herokuapp.com/javascript_alerts

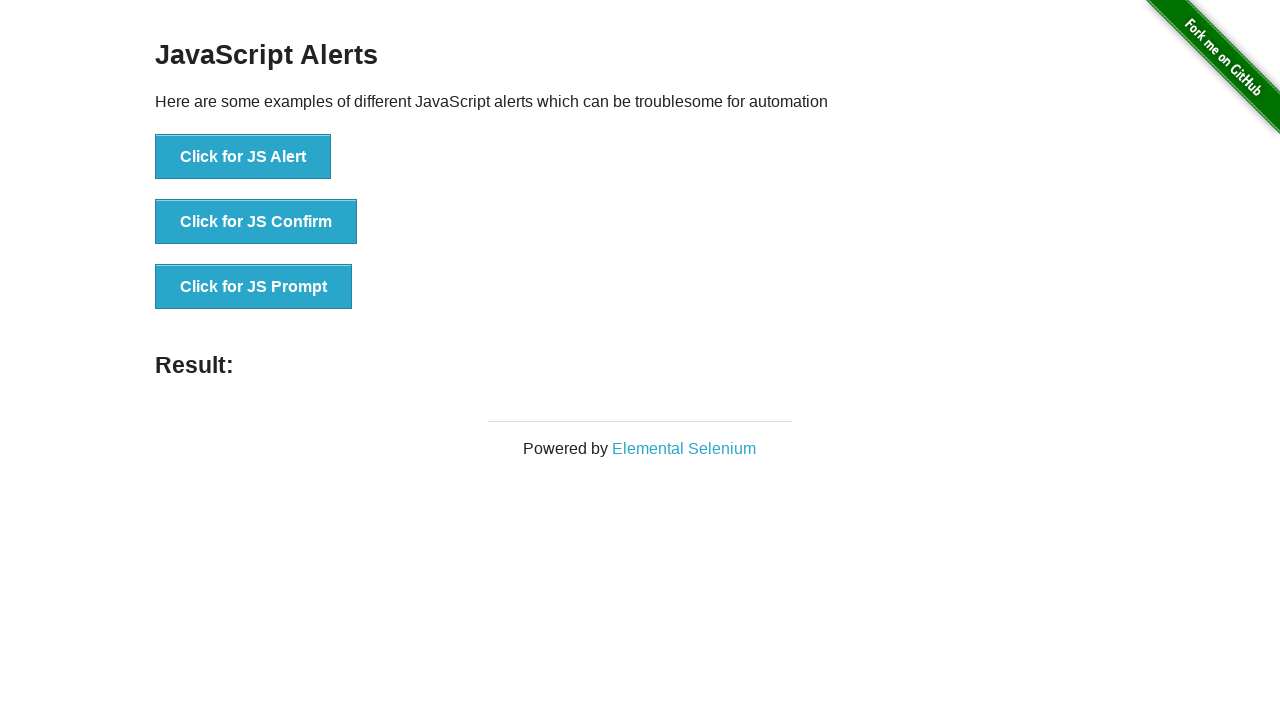

Set up dialog handler to accept JS Alert
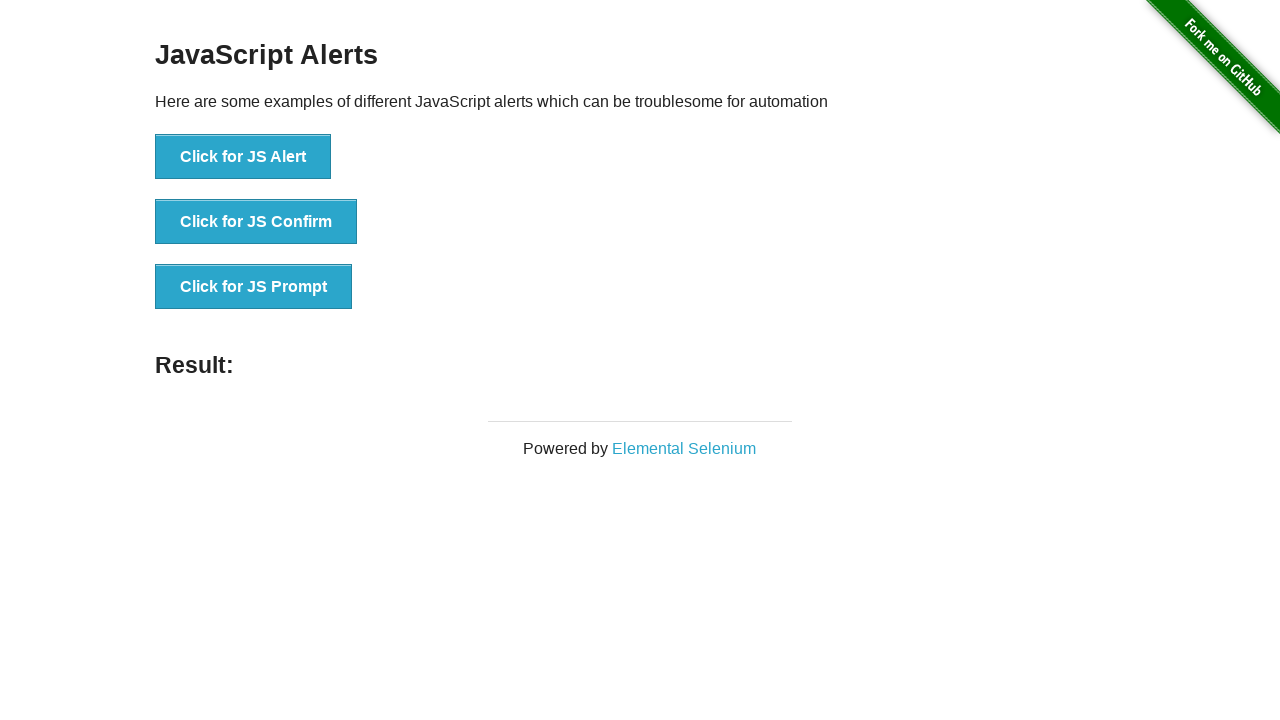

Clicked button to trigger JS Alert dialog at (243, 157) on xpath=//button[text()='Click for JS Alert']
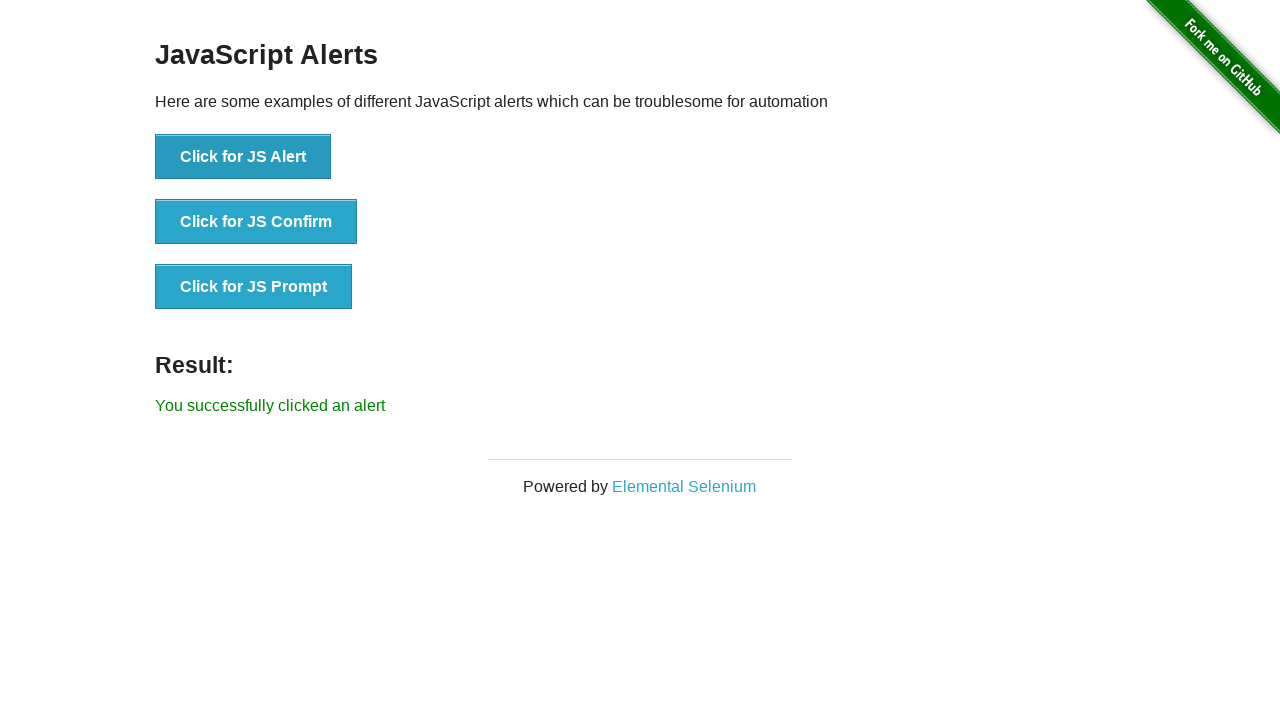

Result element updated after accepting alert
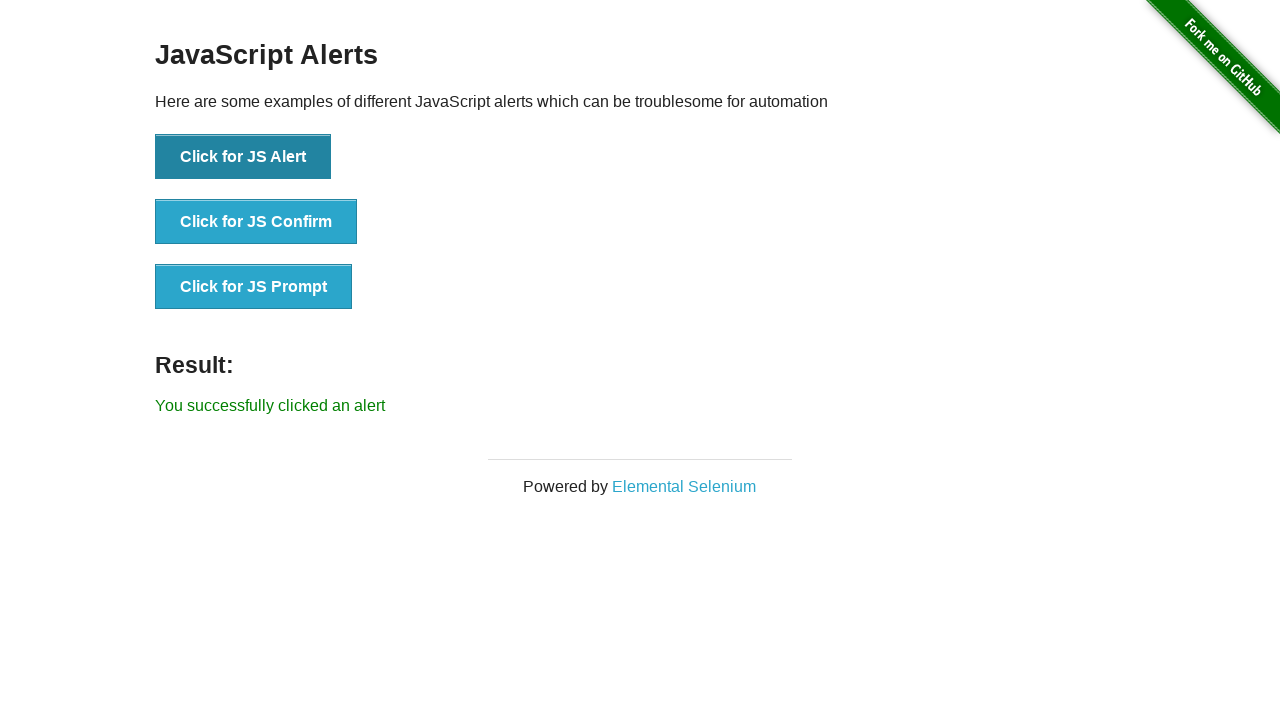

Set up dialog handler to dismiss JS Confirm
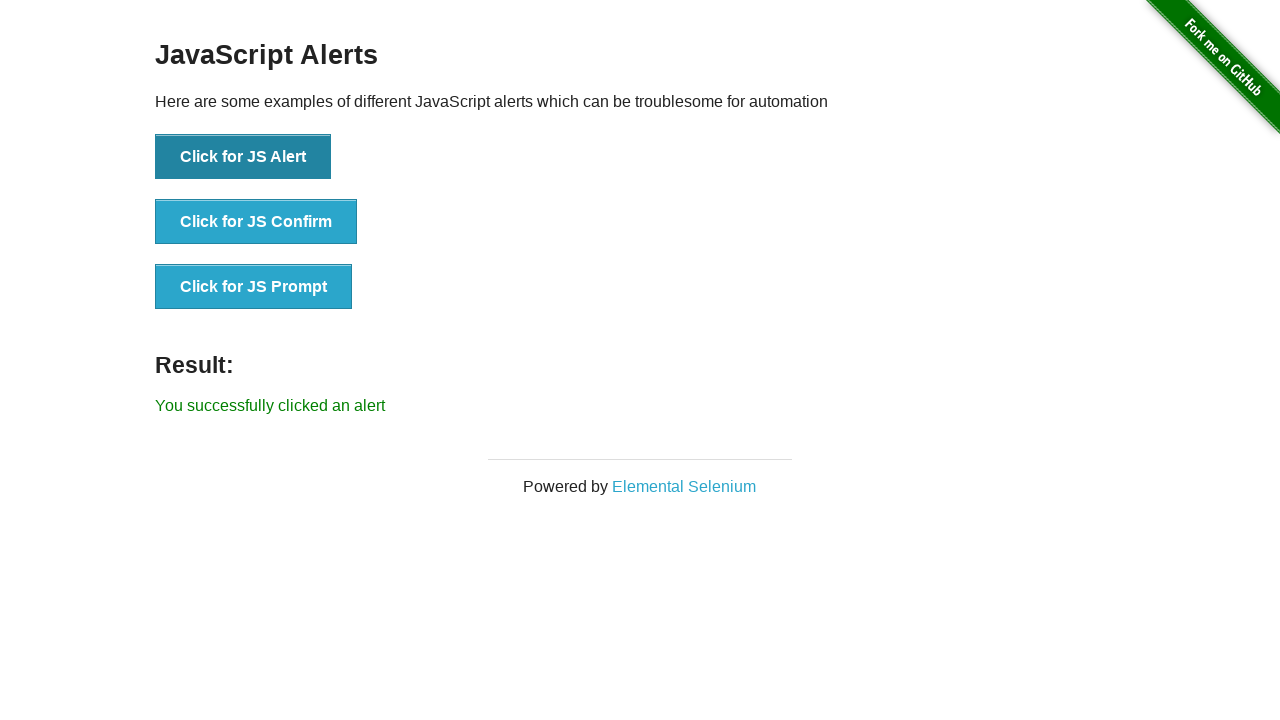

Clicked button to trigger JS Confirm dialog at (256, 222) on xpath=//button[text()='Click for JS Confirm']
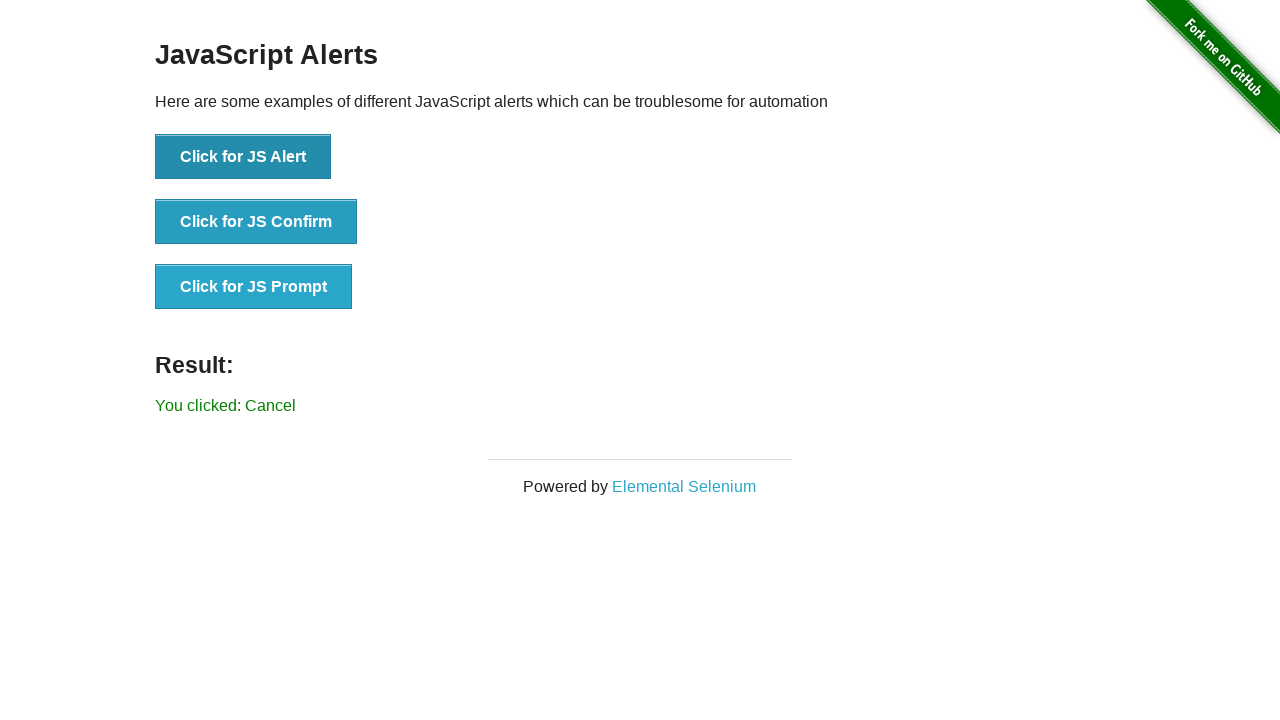

Waited for result to update after dismissing confirm
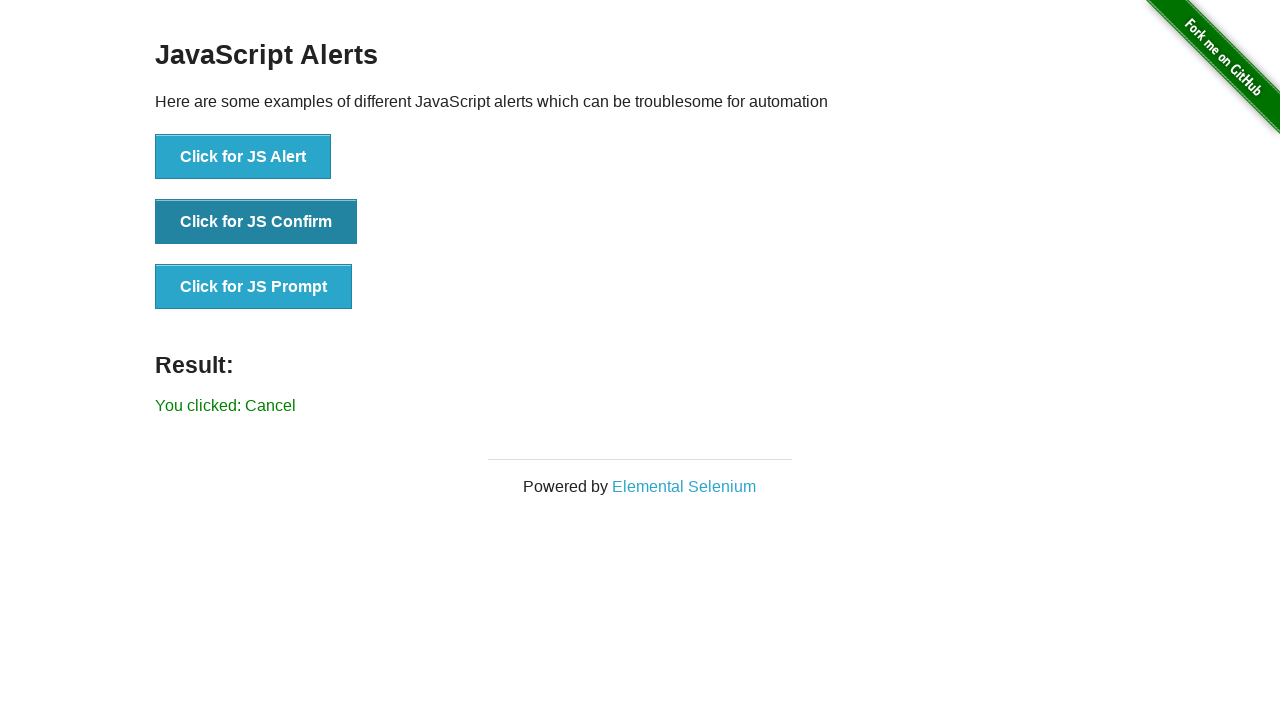

Set up dialog handler to accept JS Prompt with text 'Selenium'
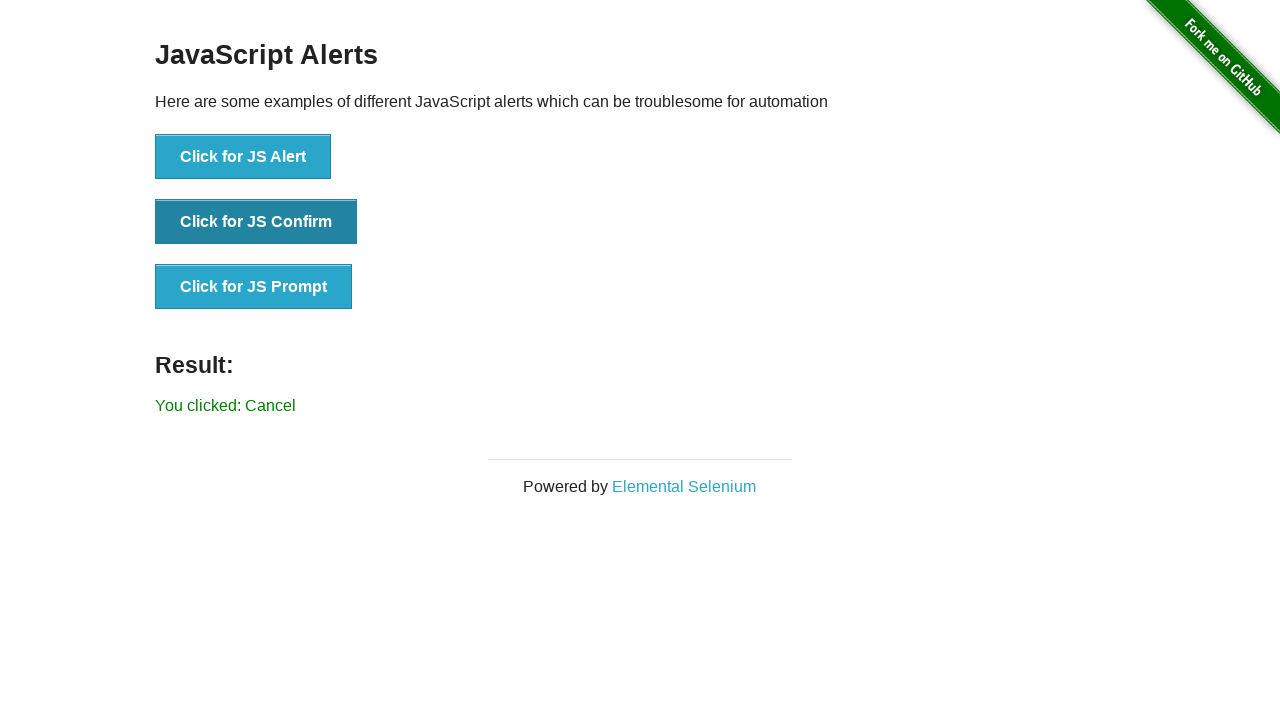

Clicked button to trigger JS Prompt dialog at (254, 287) on xpath=//button[text()='Click for JS Prompt']
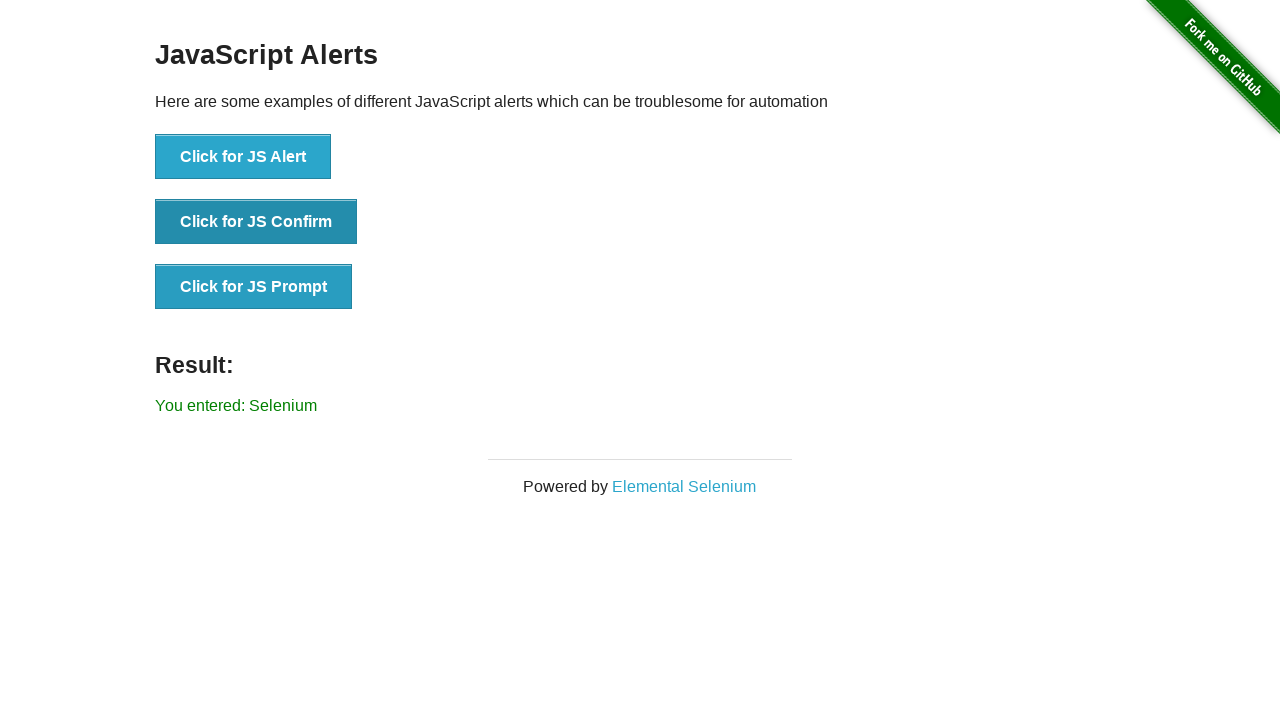

Verified prompt result displays entered text 'Selenium'
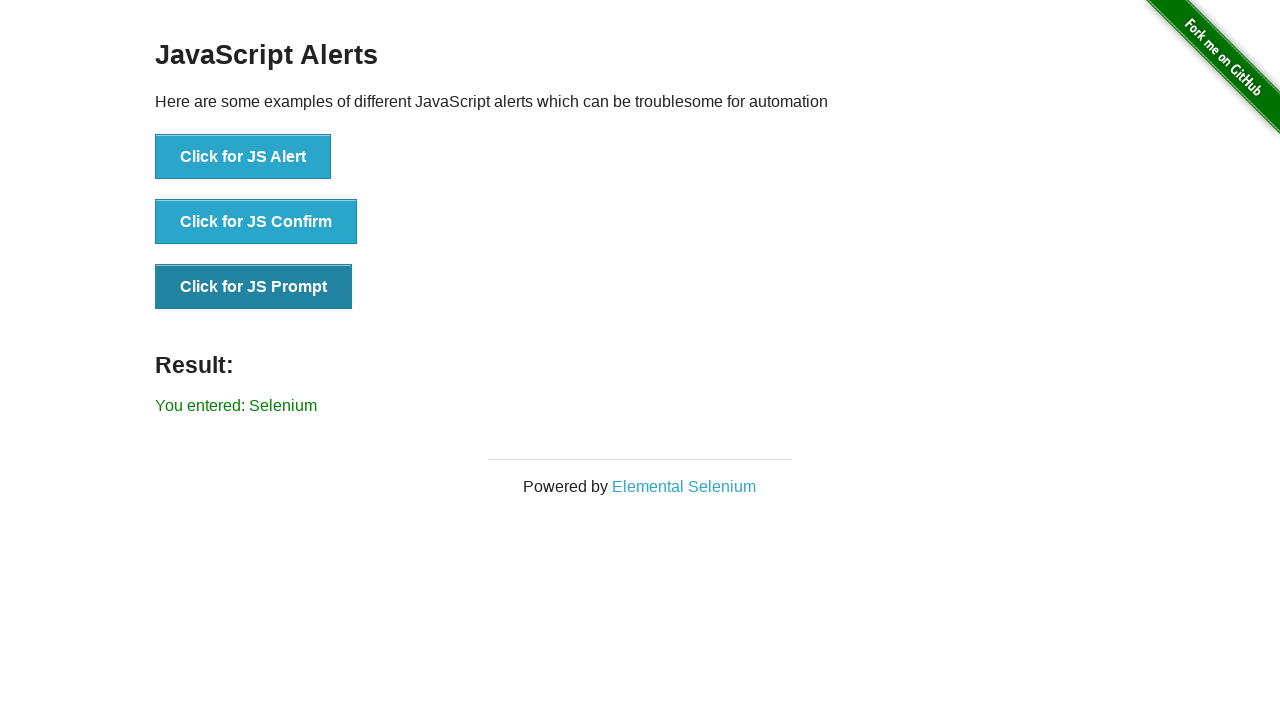

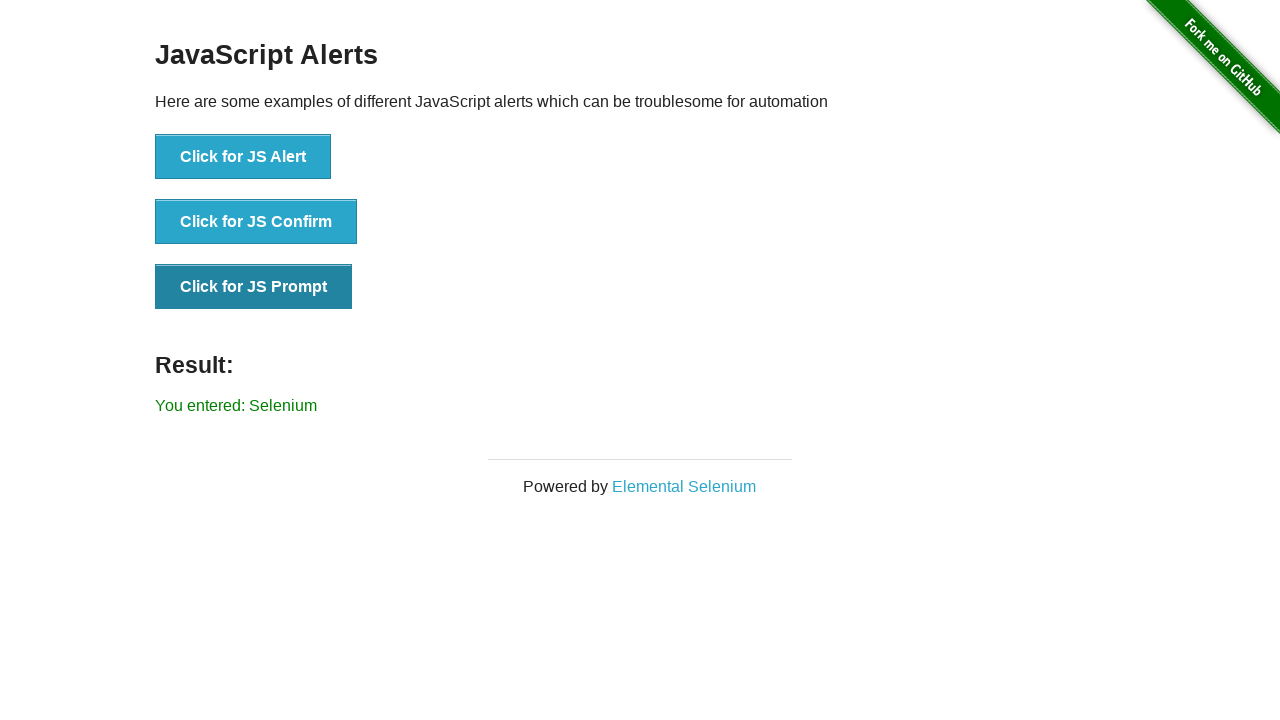